Tests iframe interaction by switching into an iframe, clearing and typing text in an editor, then switching back to verify header text

Starting URL: https://practice.cydeo.com/iframe

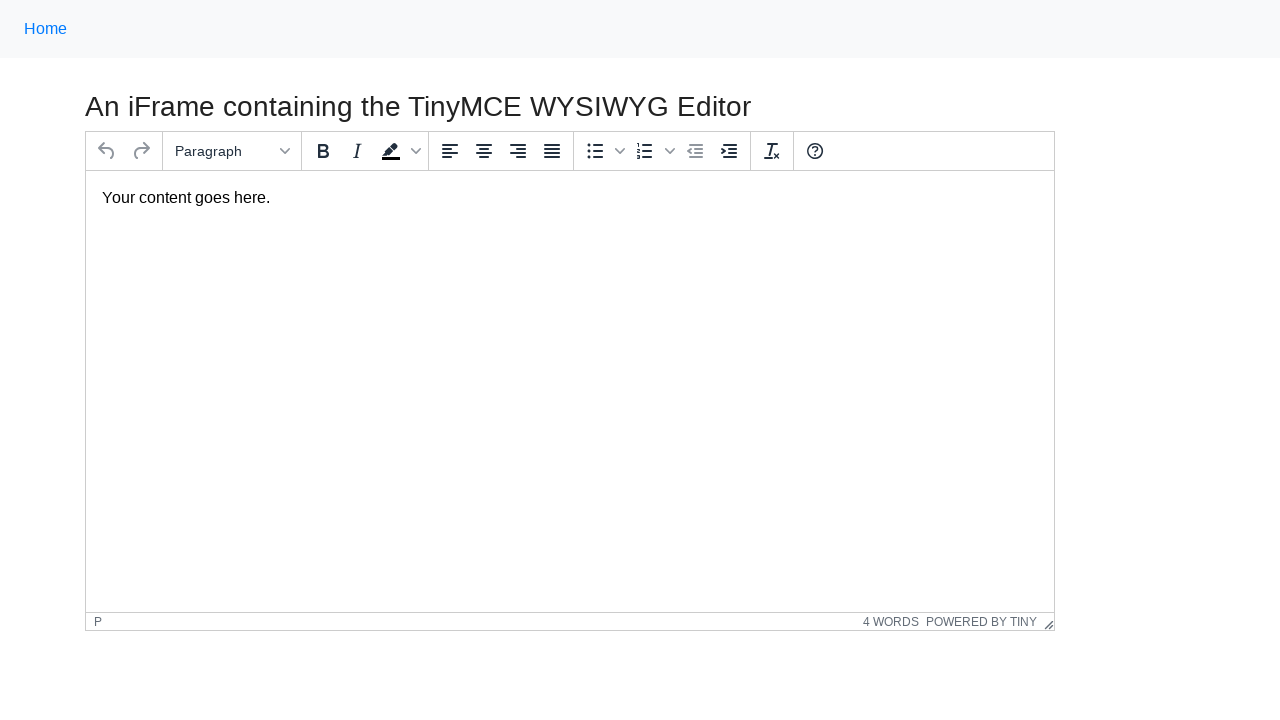

Navigated to iframe practice page
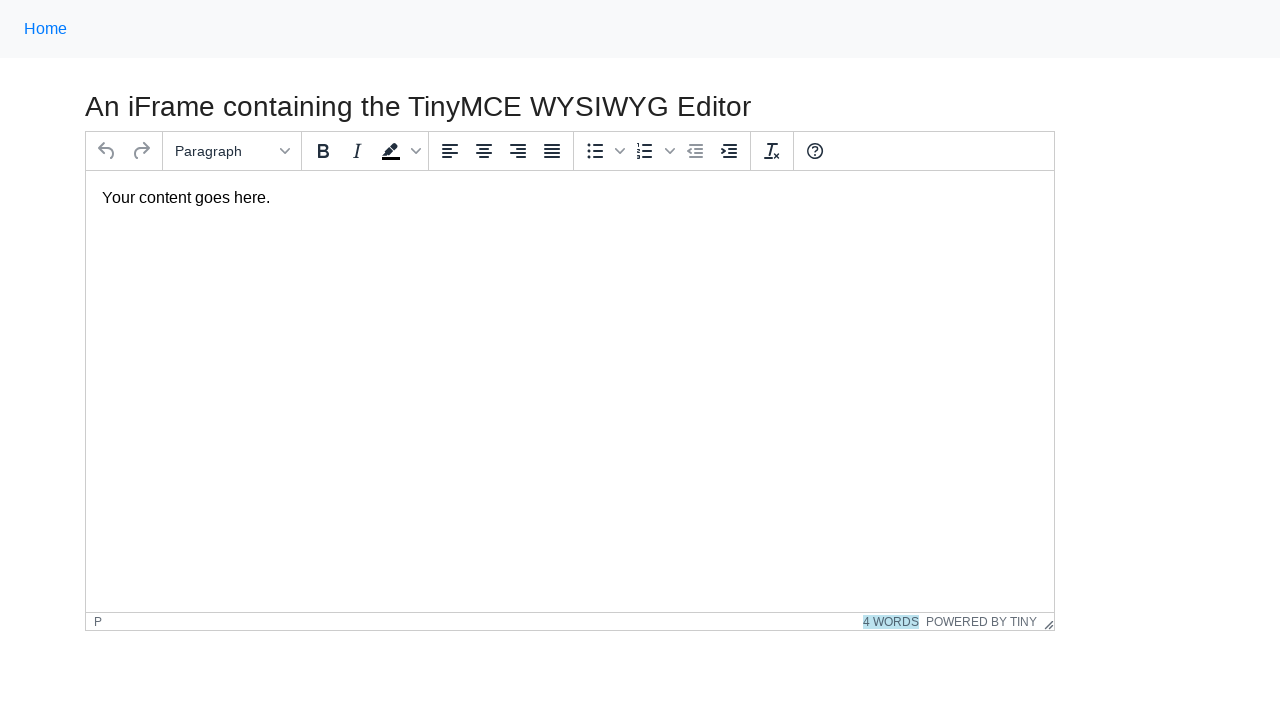

Located iframe element with id mce_0_ifr
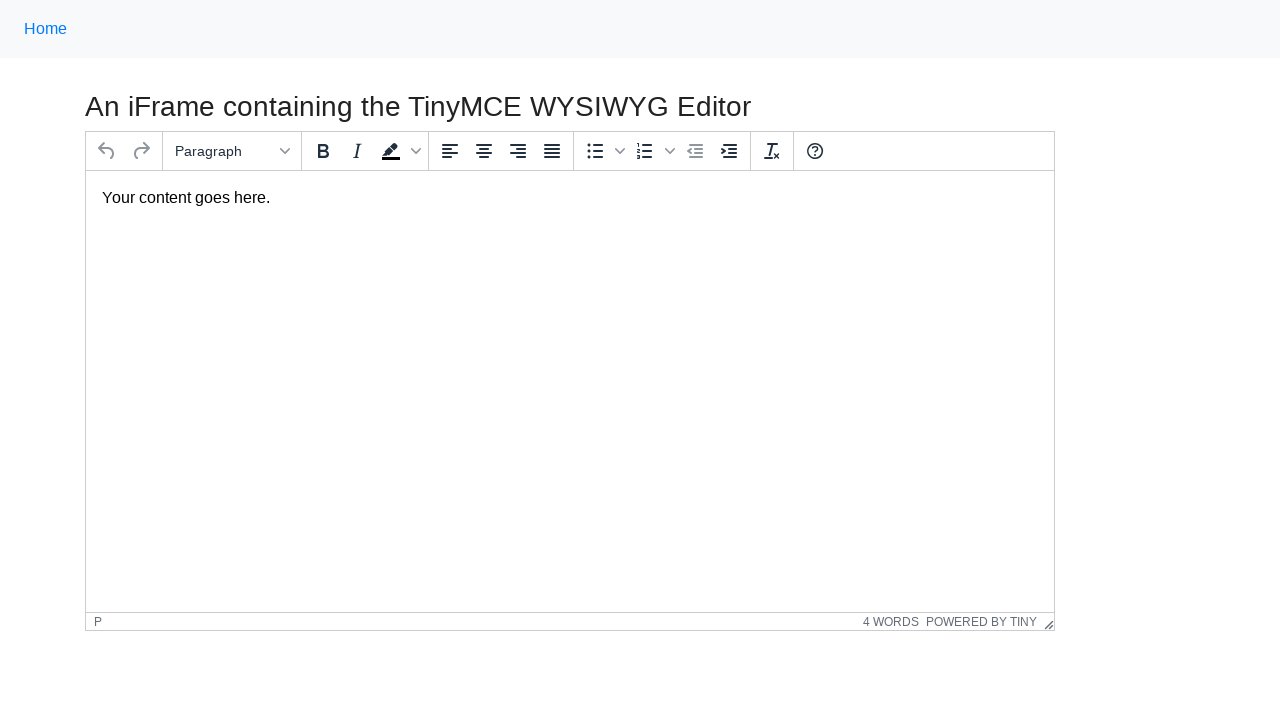

Cleared text from tinymce editor within iframe on iframe#mce_0_ifr >> internal:control=enter-frame >> #tinymce
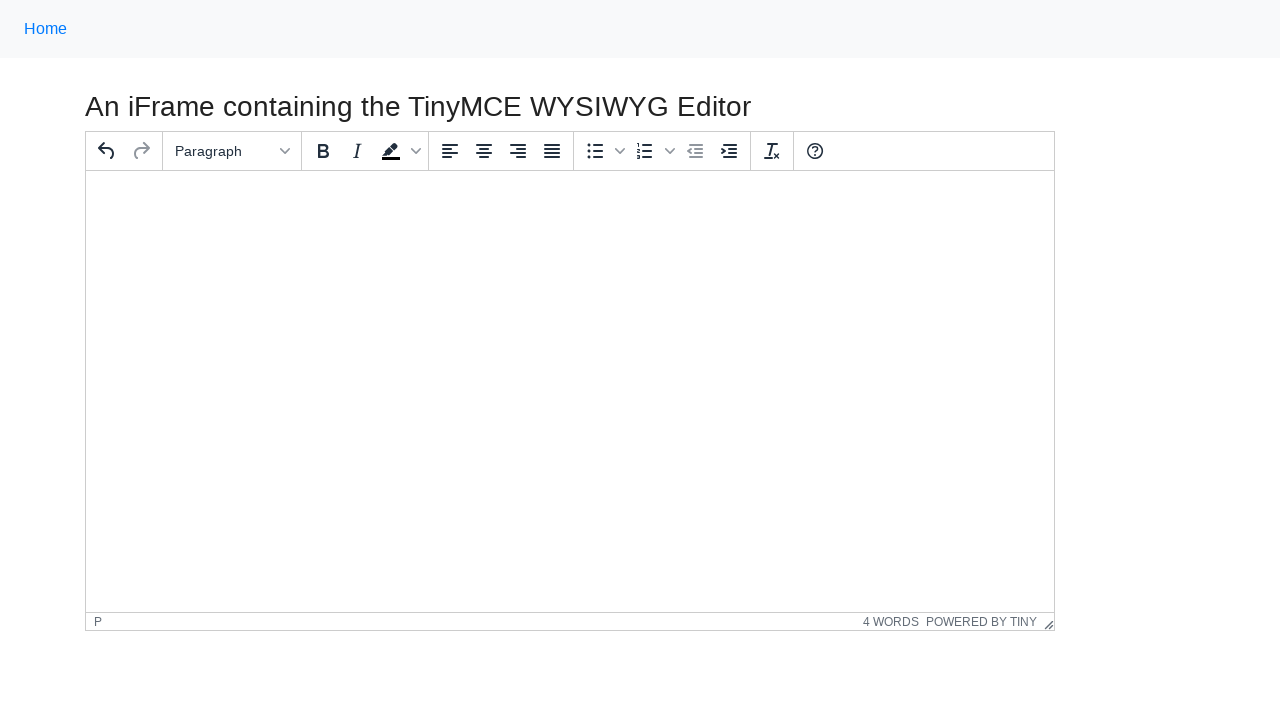

Typed 'Hello World' in tinymce editor on iframe#mce_0_ifr >> internal:control=enter-frame >> #tinymce
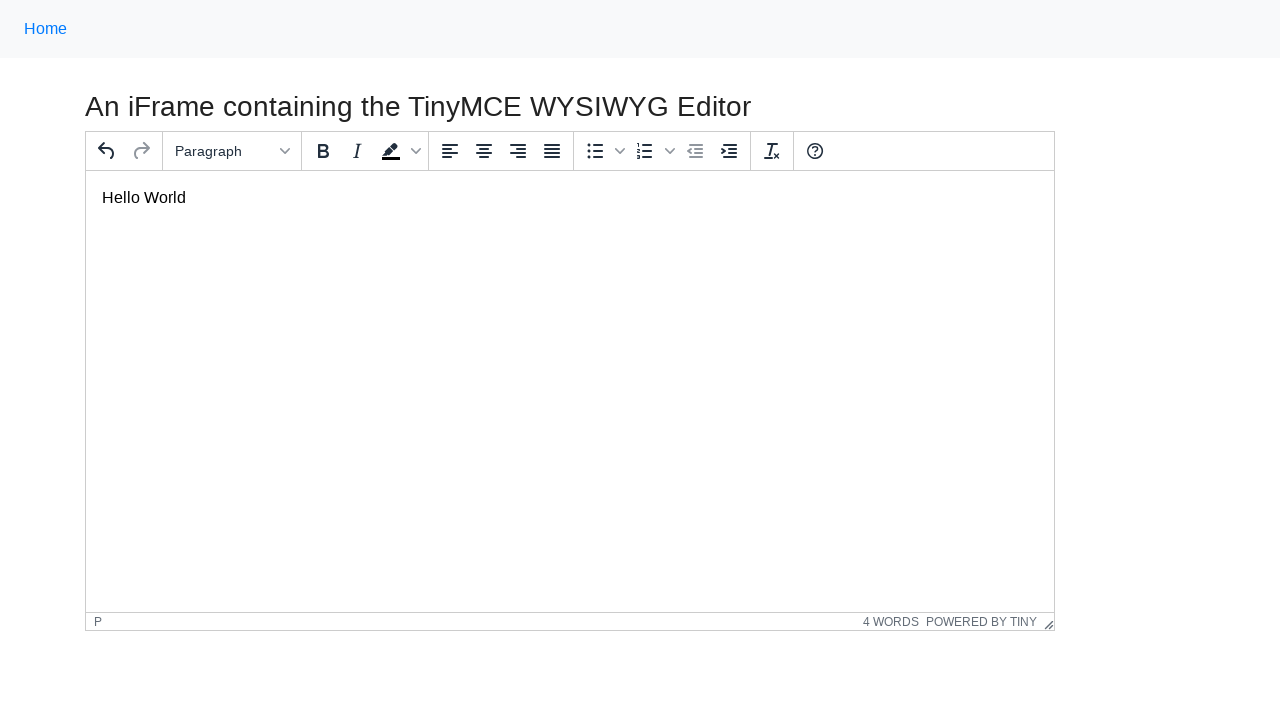

Verified 'Hello World' text is present in editor
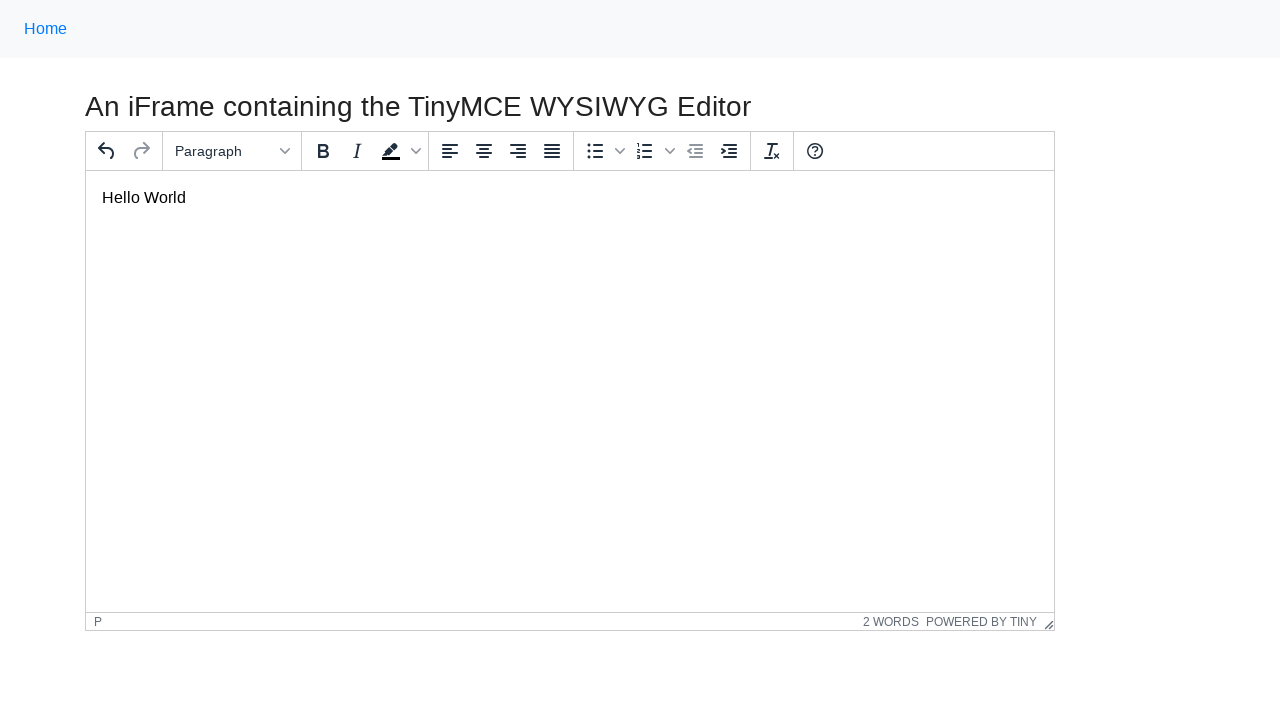

Verified header h3 element is visible
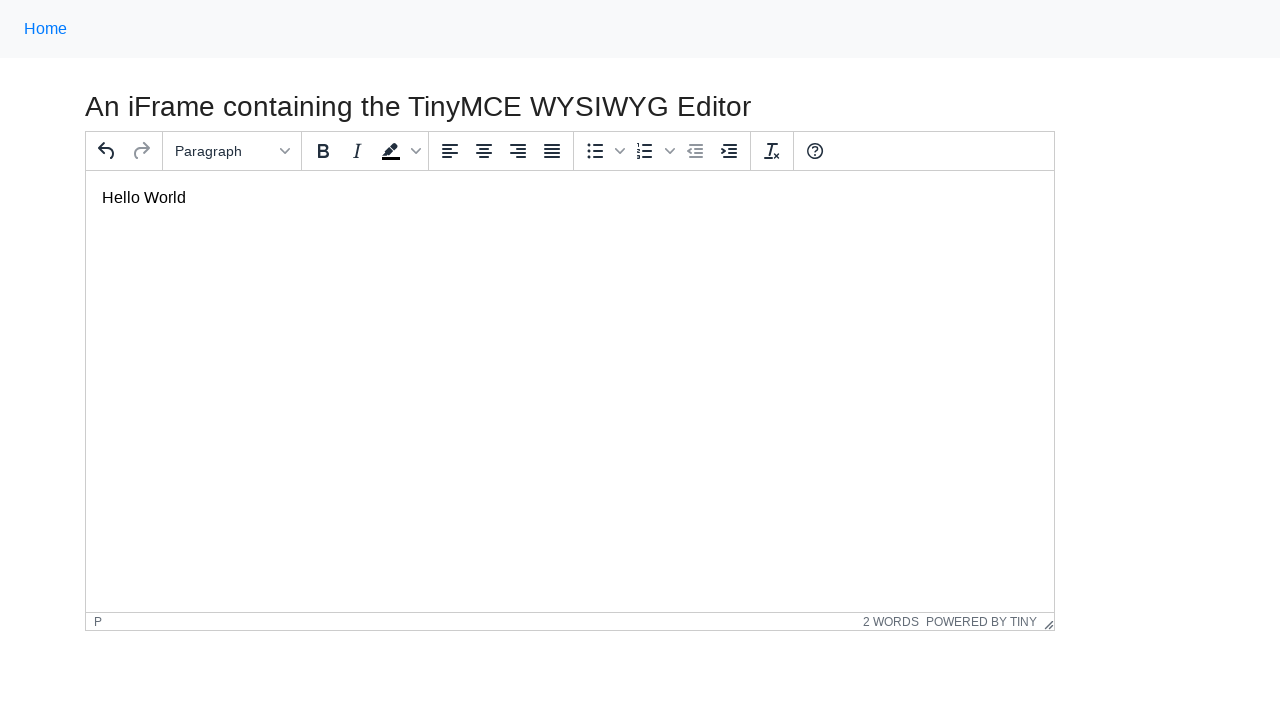

Verified header text matches expected content: 'An iFrame containing the TinyMCE WYSIWYG Editor'
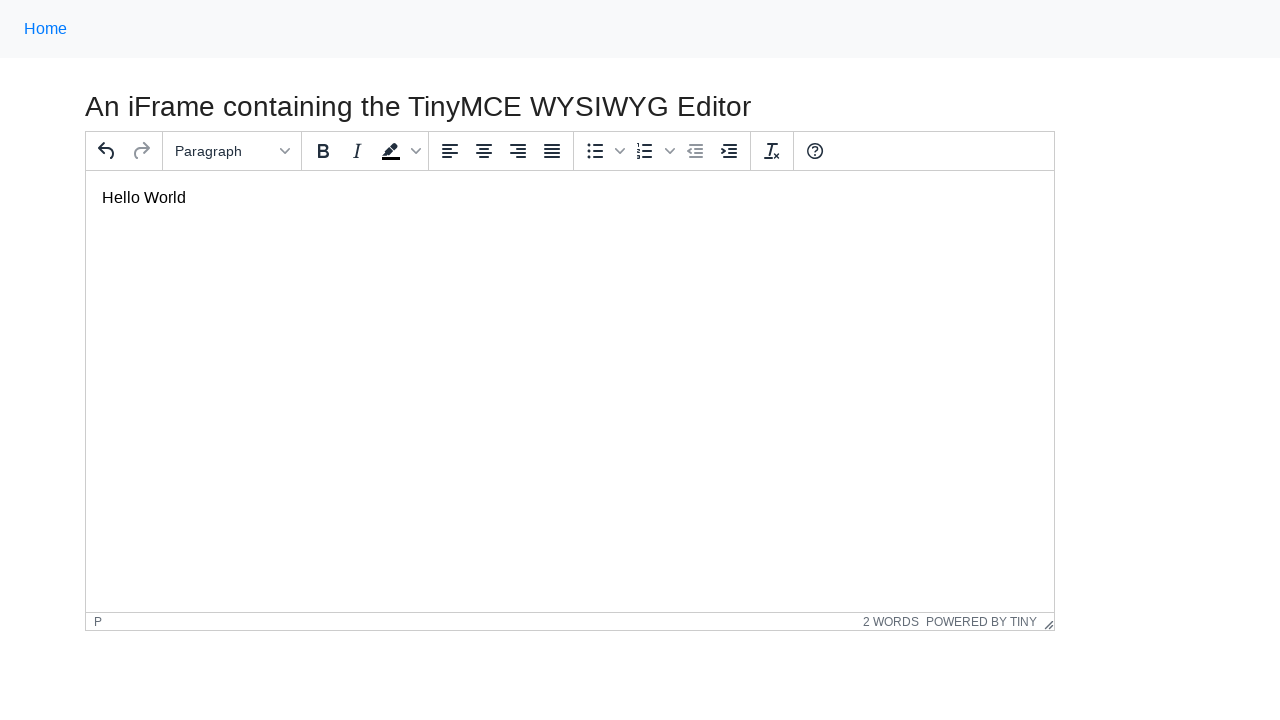

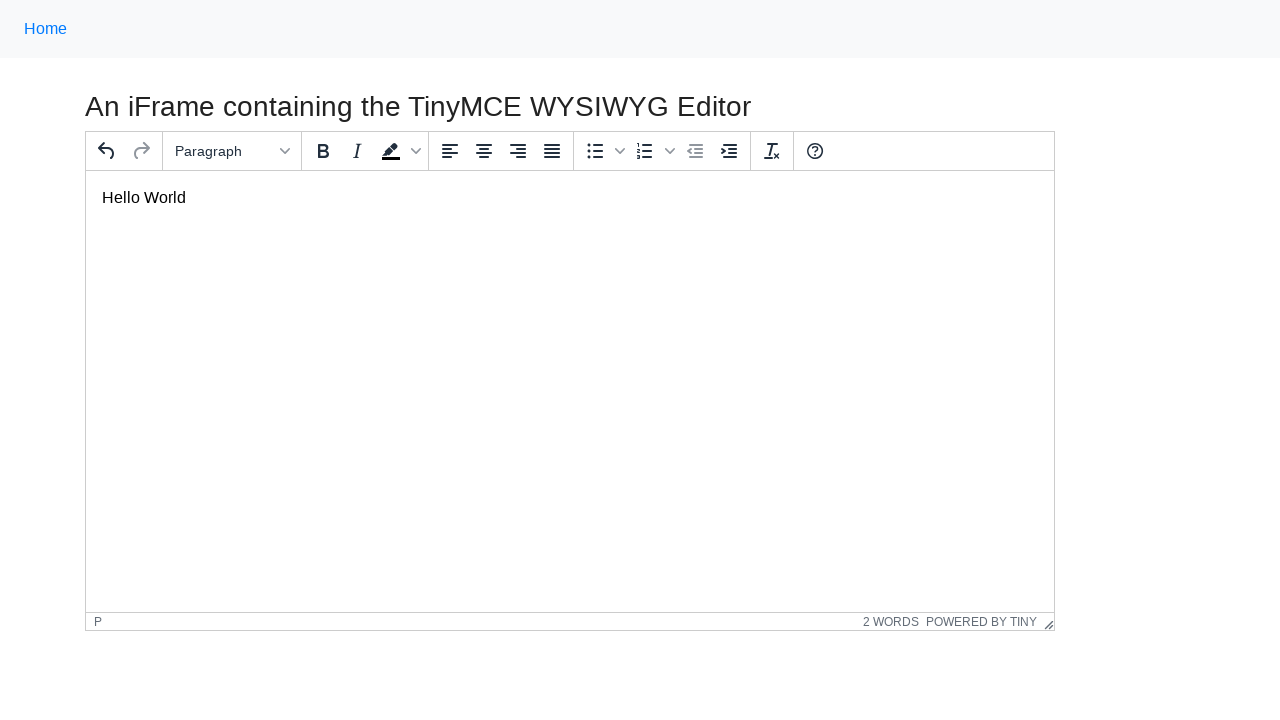